Fills out an enrollment form on the ToolsQA Selenium training page with personal information including name, email, phone, country, and city

Starting URL: https://toolsqa.com/selenium-training?q=banner#enroll-form

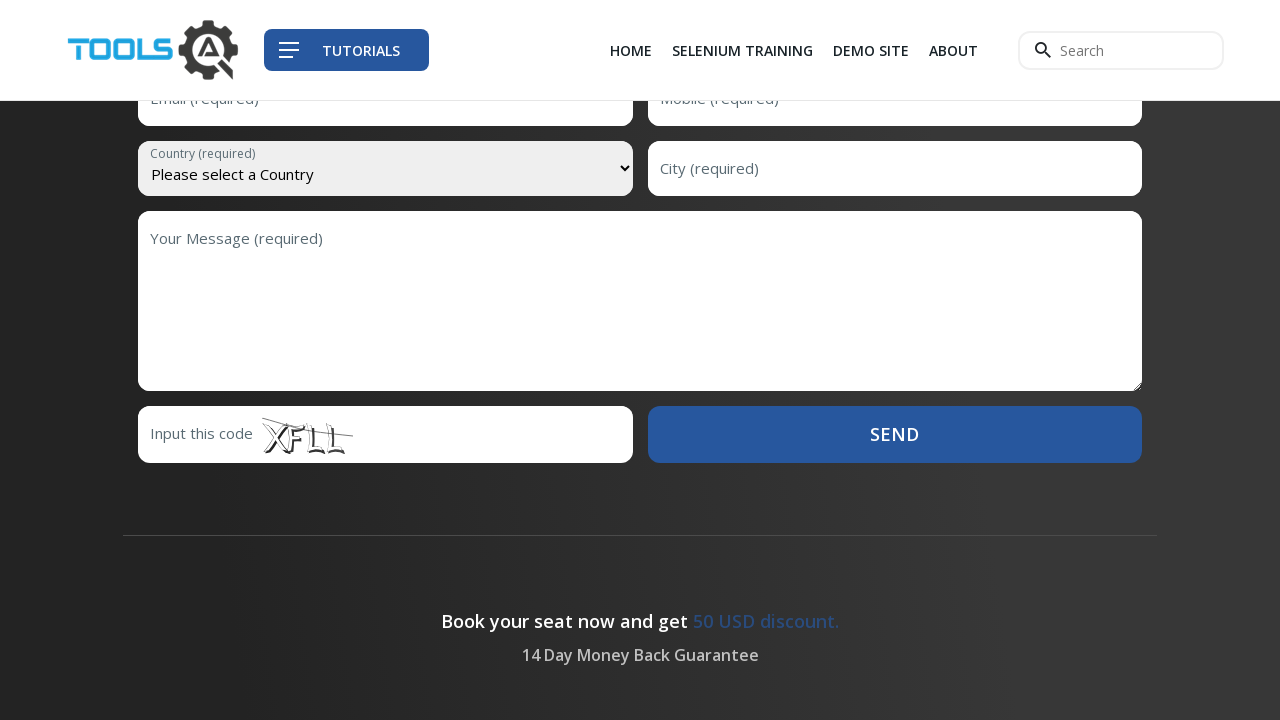

Filled first name field with 'apple' on input[name='firstName']
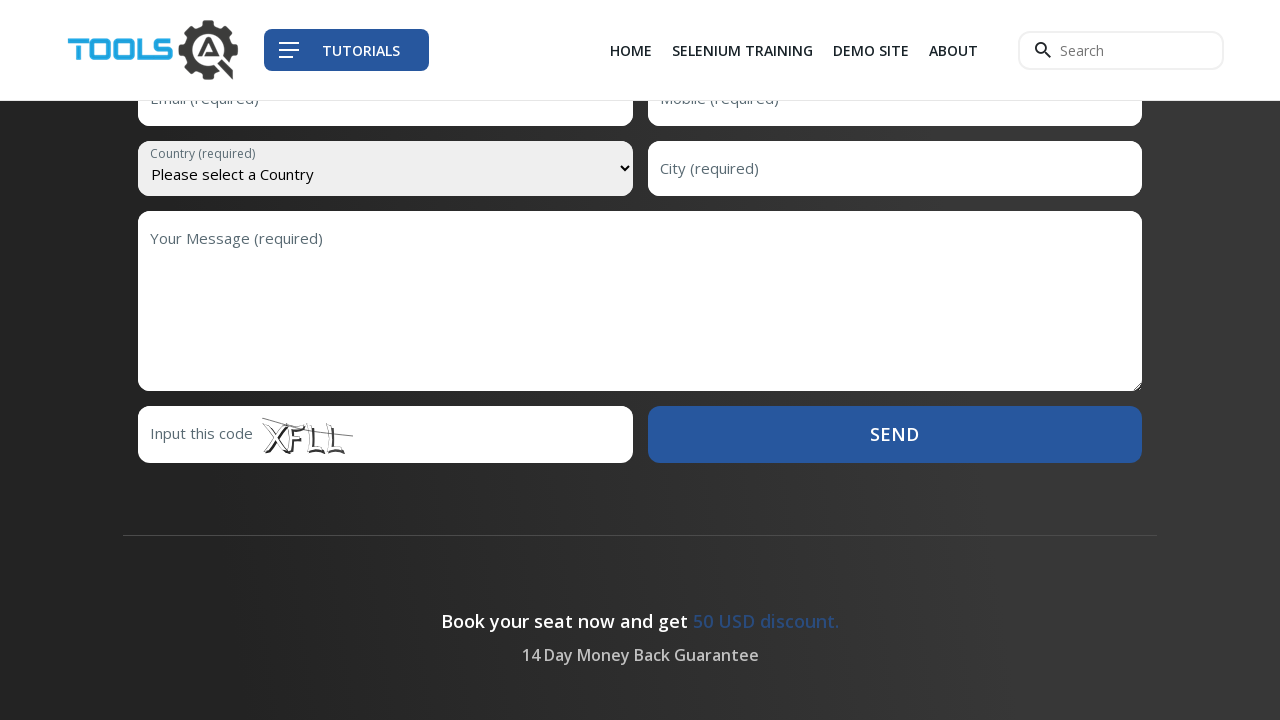

Filled last name field with 'fruit' on input[name='lastName']
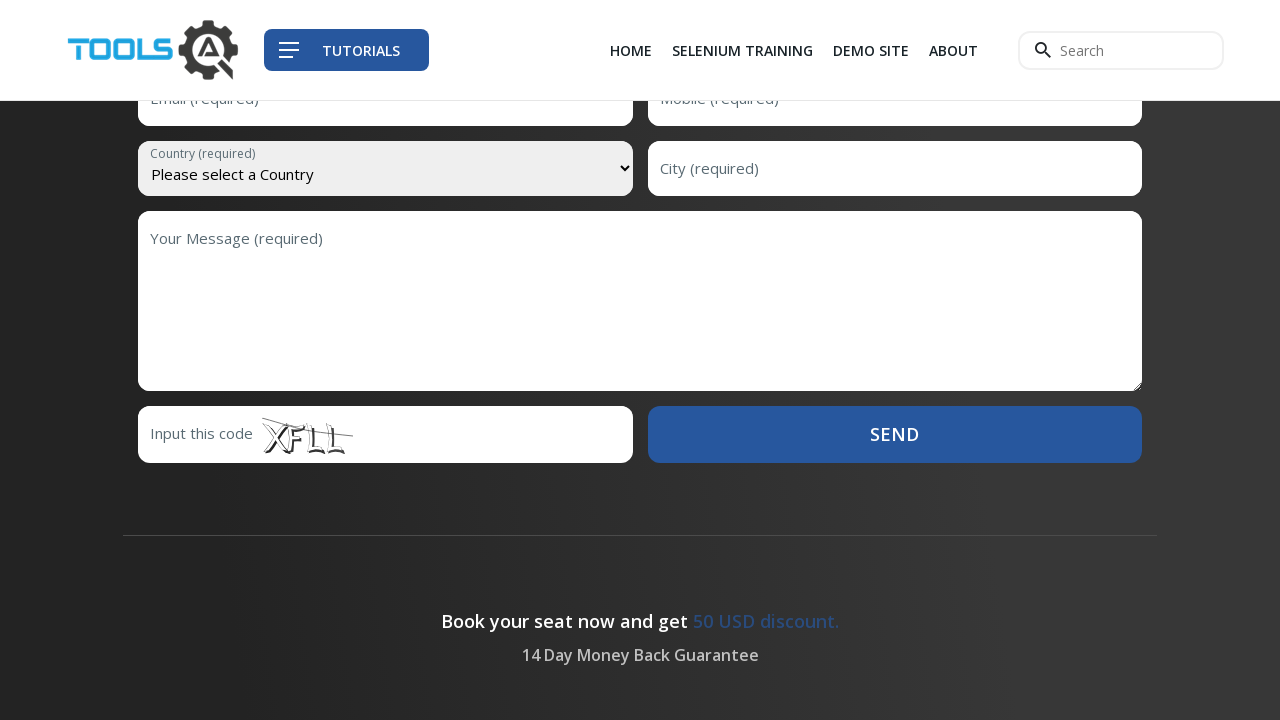

Filled email field with 'apple.fruit@gmail.com' on input#email
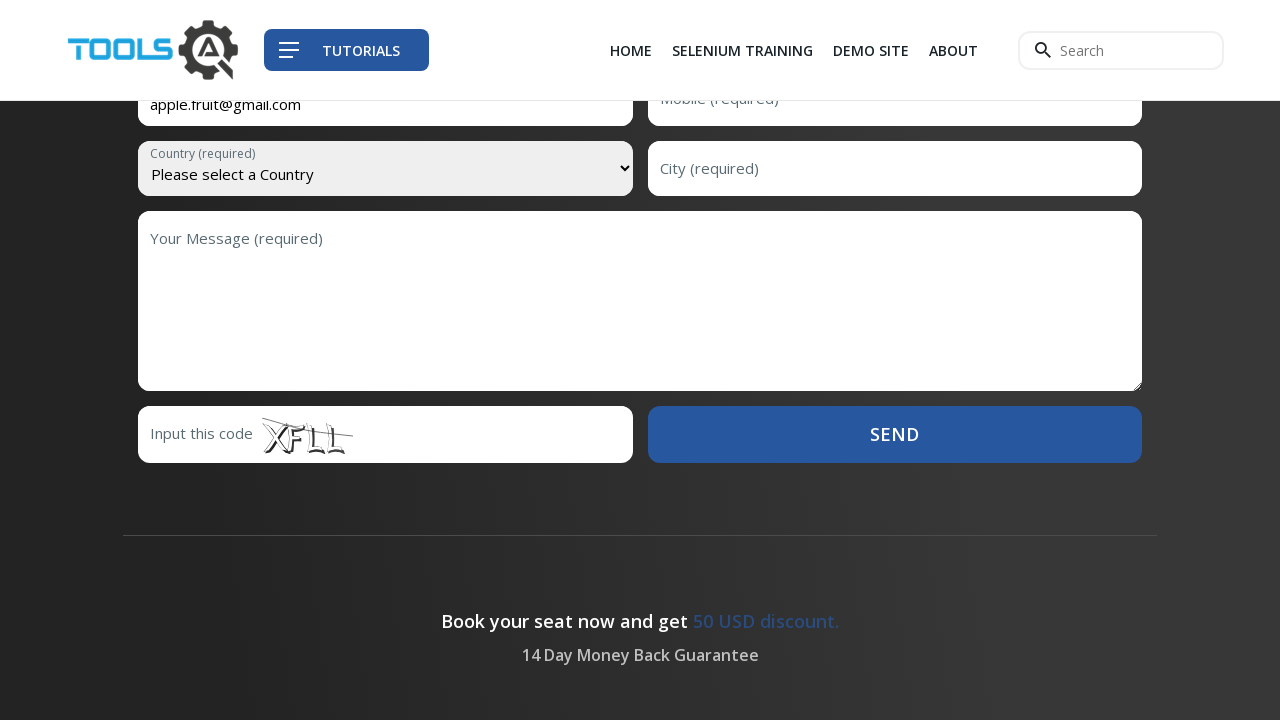

Filled mobile number field with '5678432109' on input[name='mobile']
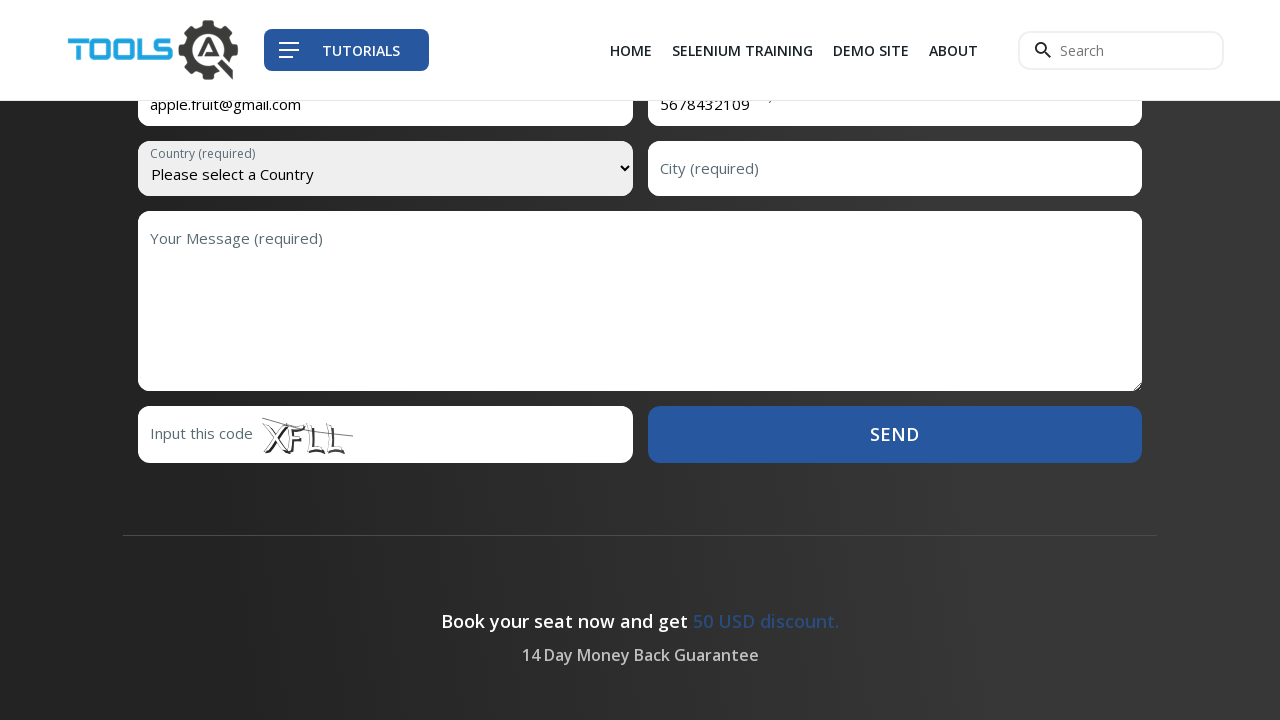

Selected 'Afghanistan' from country dropdown on select[name='country']
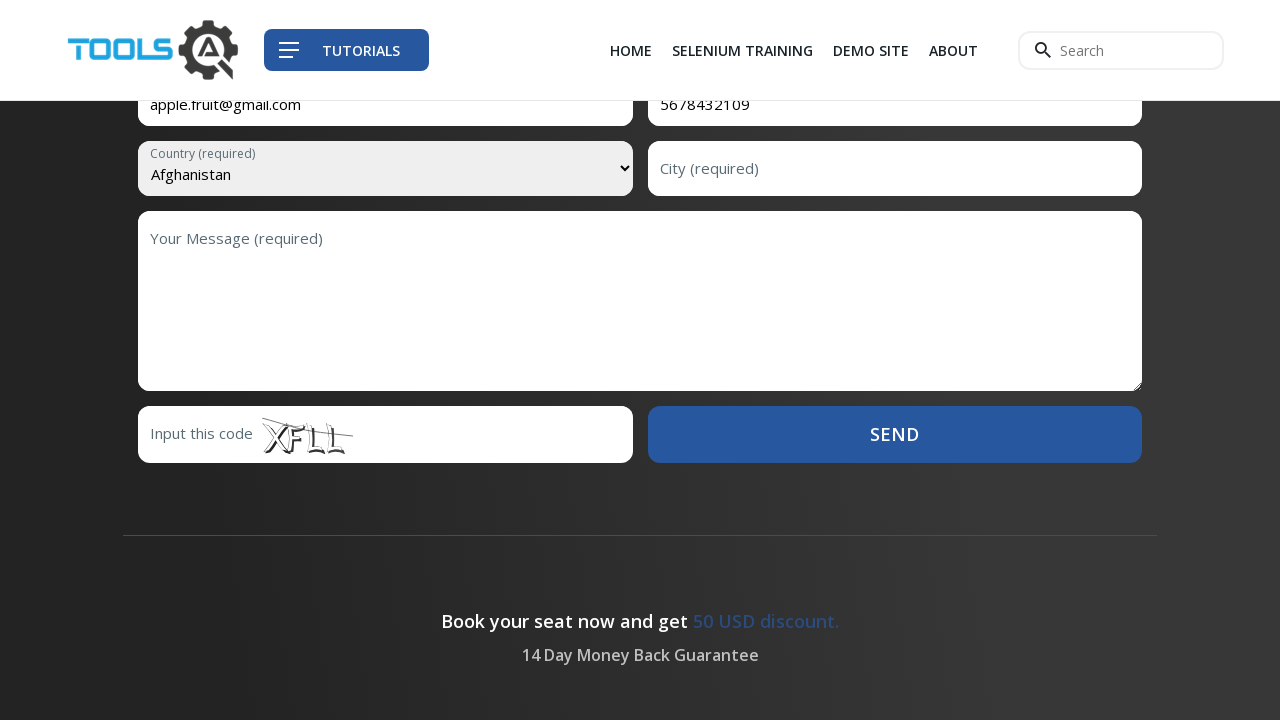

Filled city field with 'single' on input[name='city']
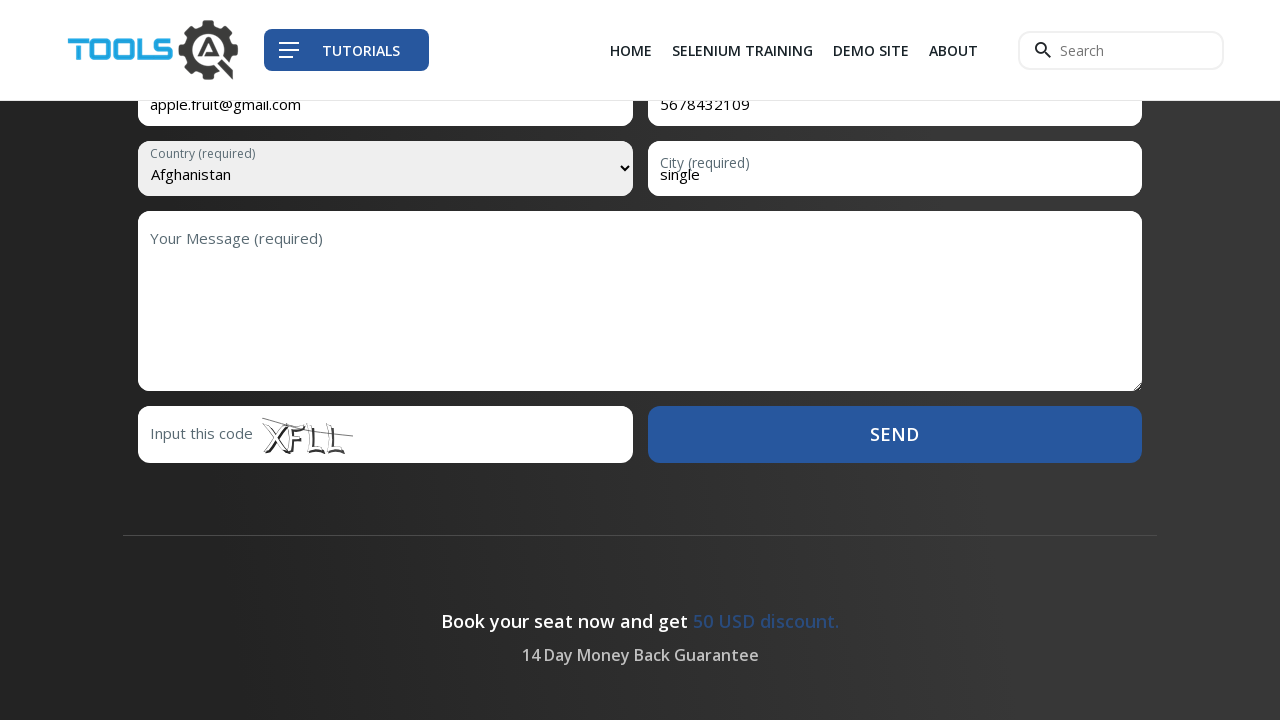

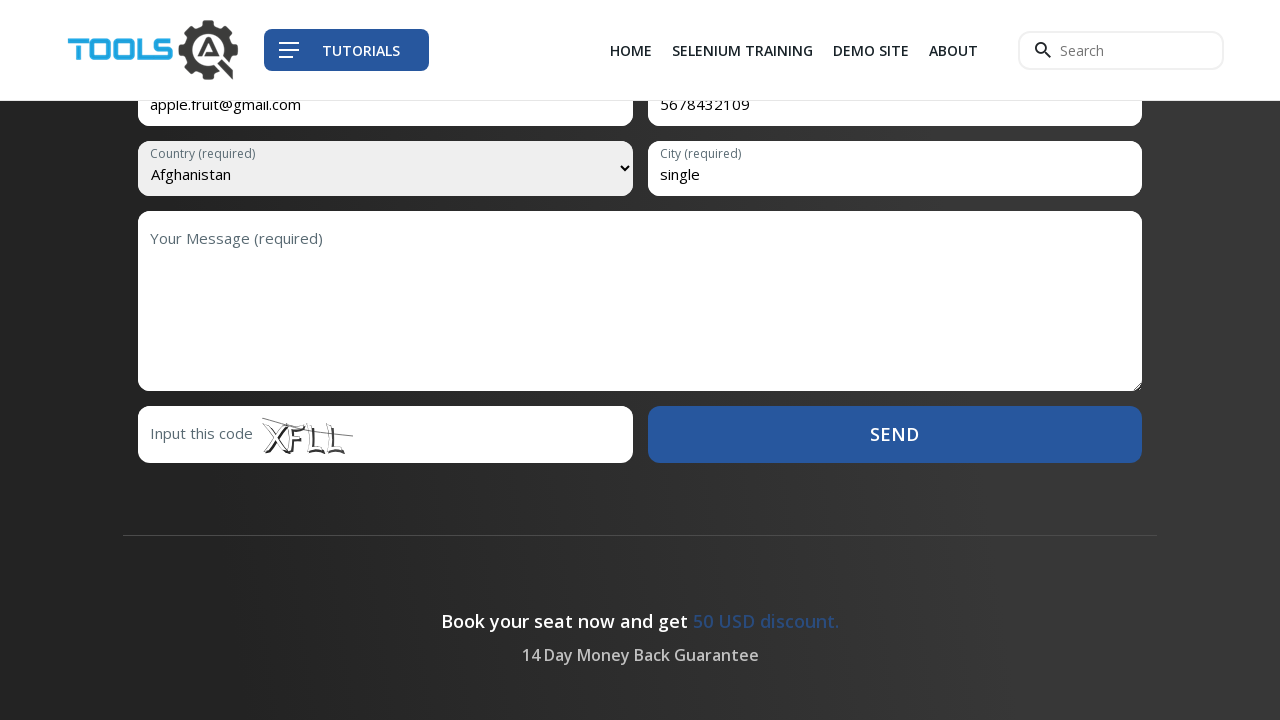